Checks if the Get Started button is clickable on WebdriverIO homepage

Starting URL: https://webdriver.io

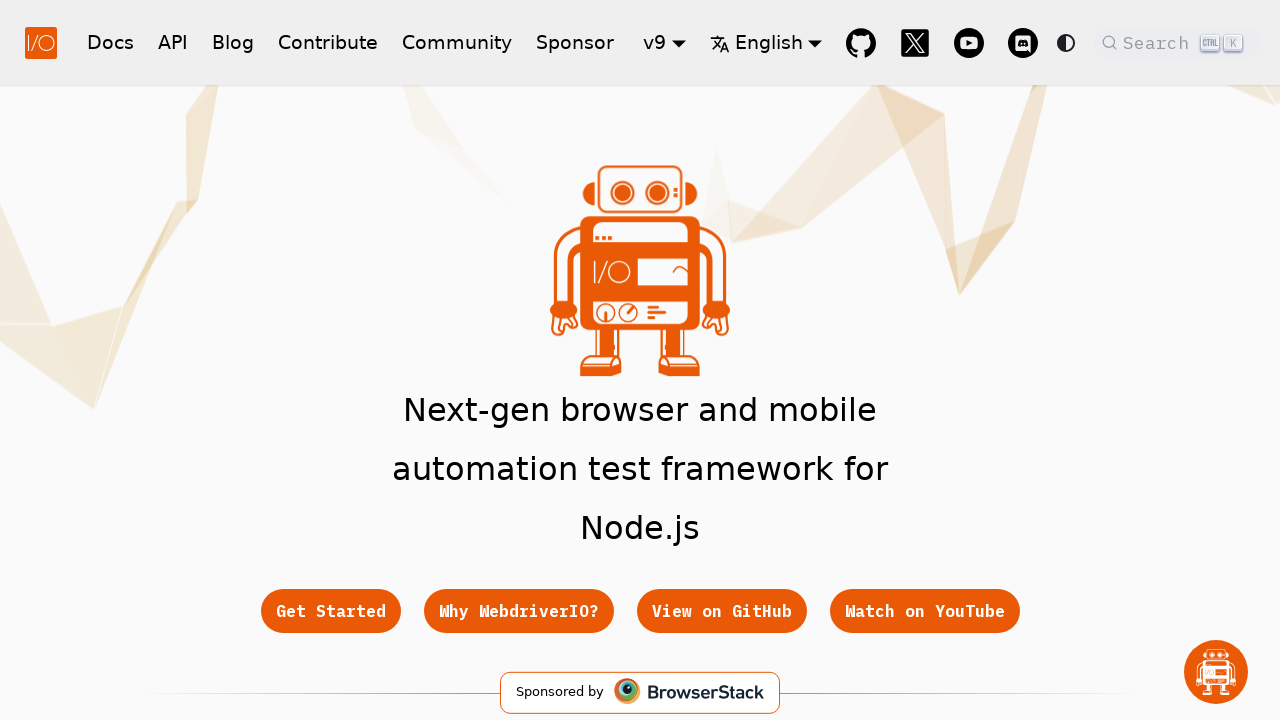

Waited for Get Started button to be visible
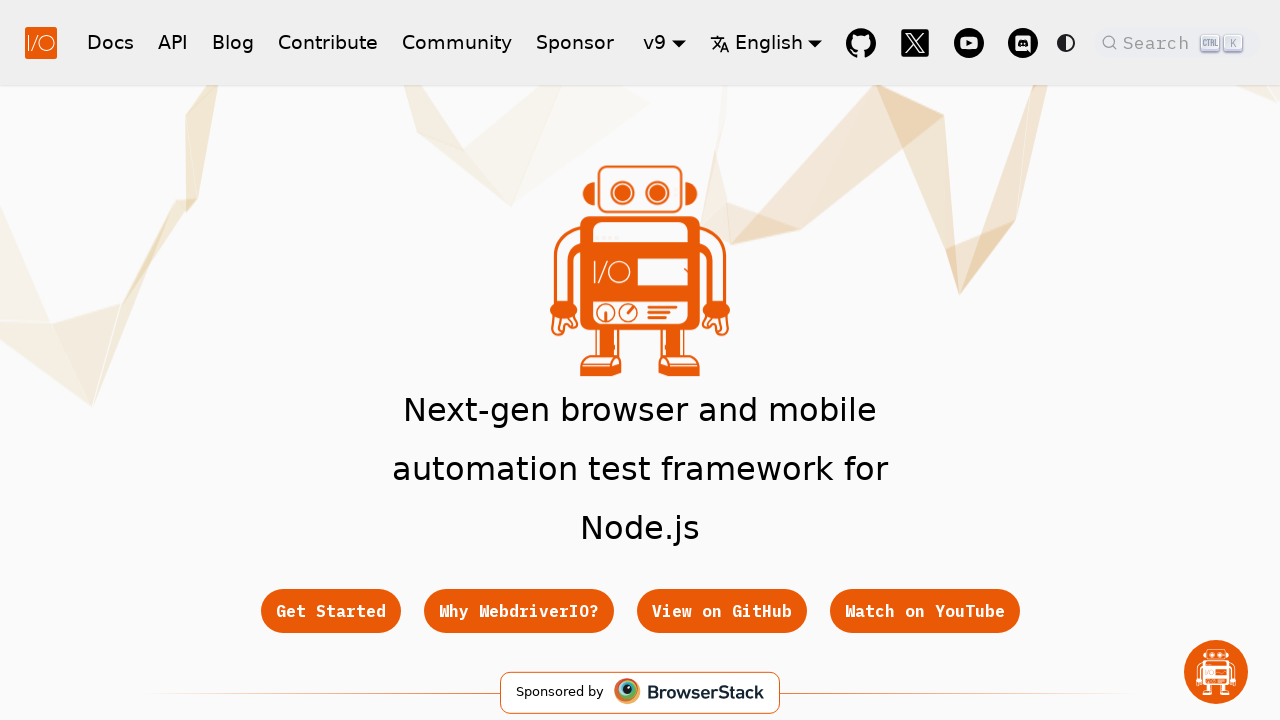

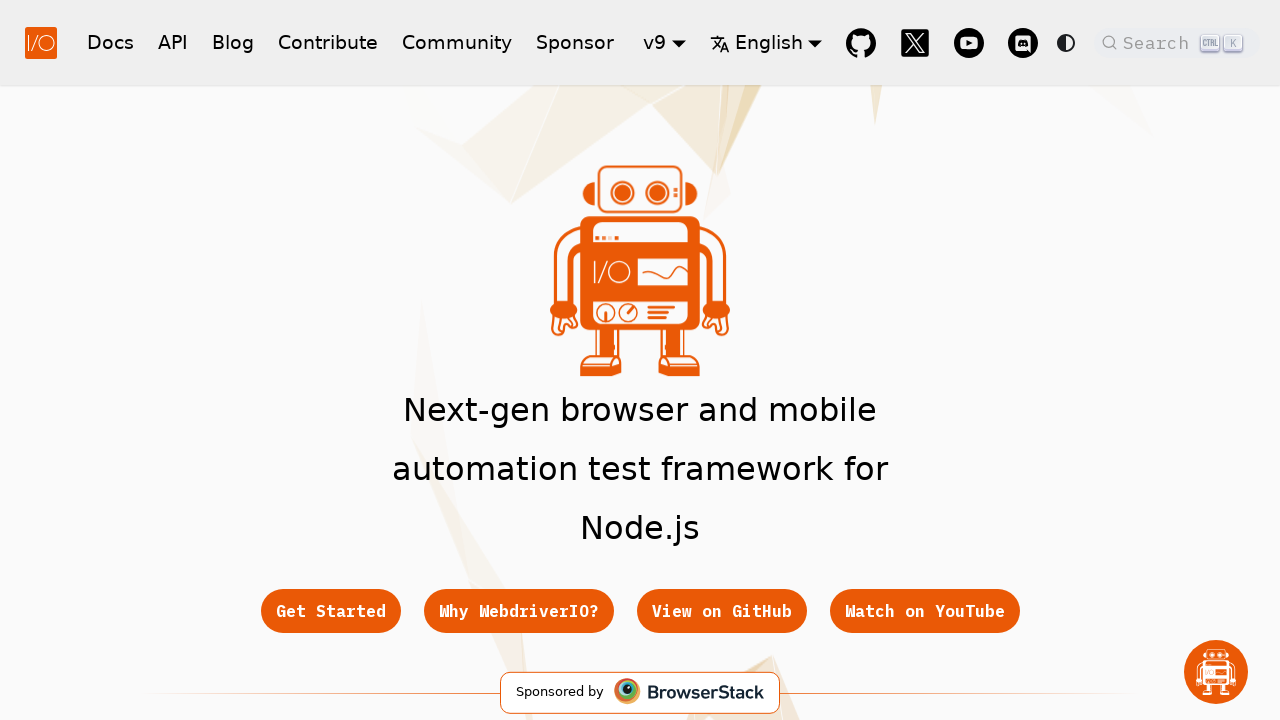